Tests interaction with an entry ad modal on a test website by clicking on the modal's close/dismiss element

Starting URL: http://the-internet.herokuapp.com/entry_ad

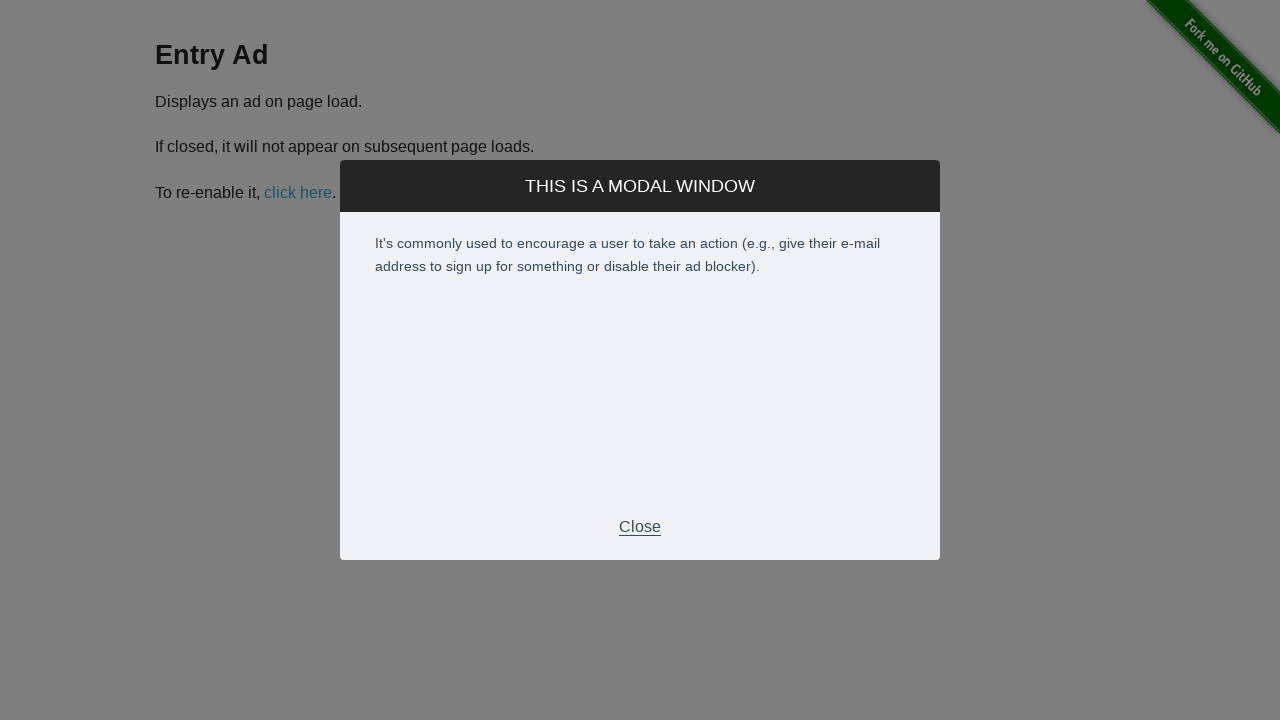

Entry ad modal appeared on page
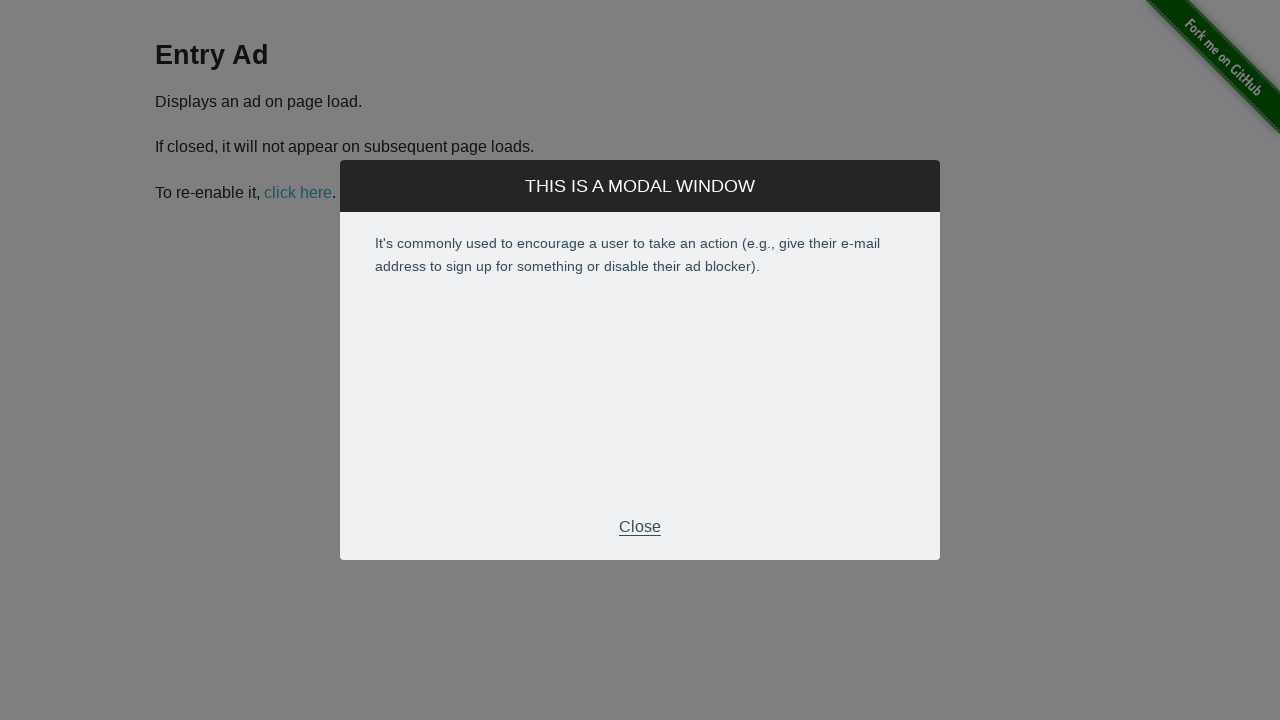

Clicked close button to dismiss entry ad modal at (640, 527) on xpath=//*[@id="modal"]/div[2]/div[3]/p
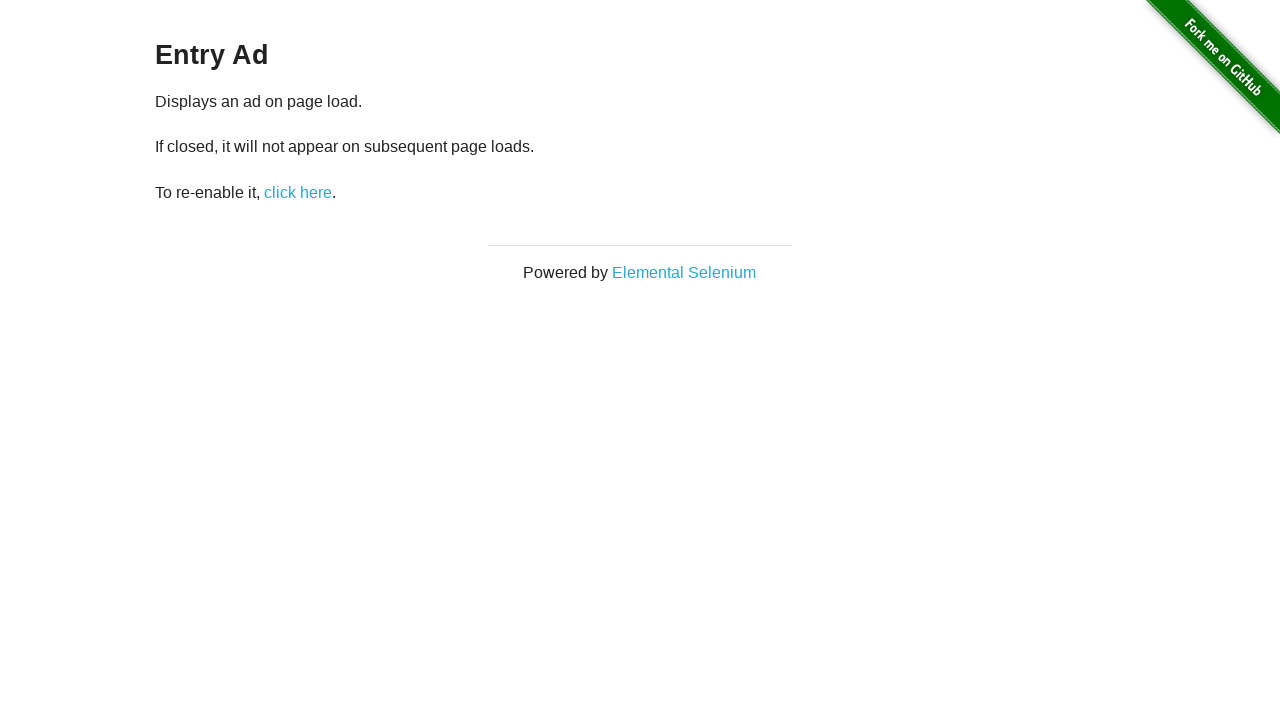

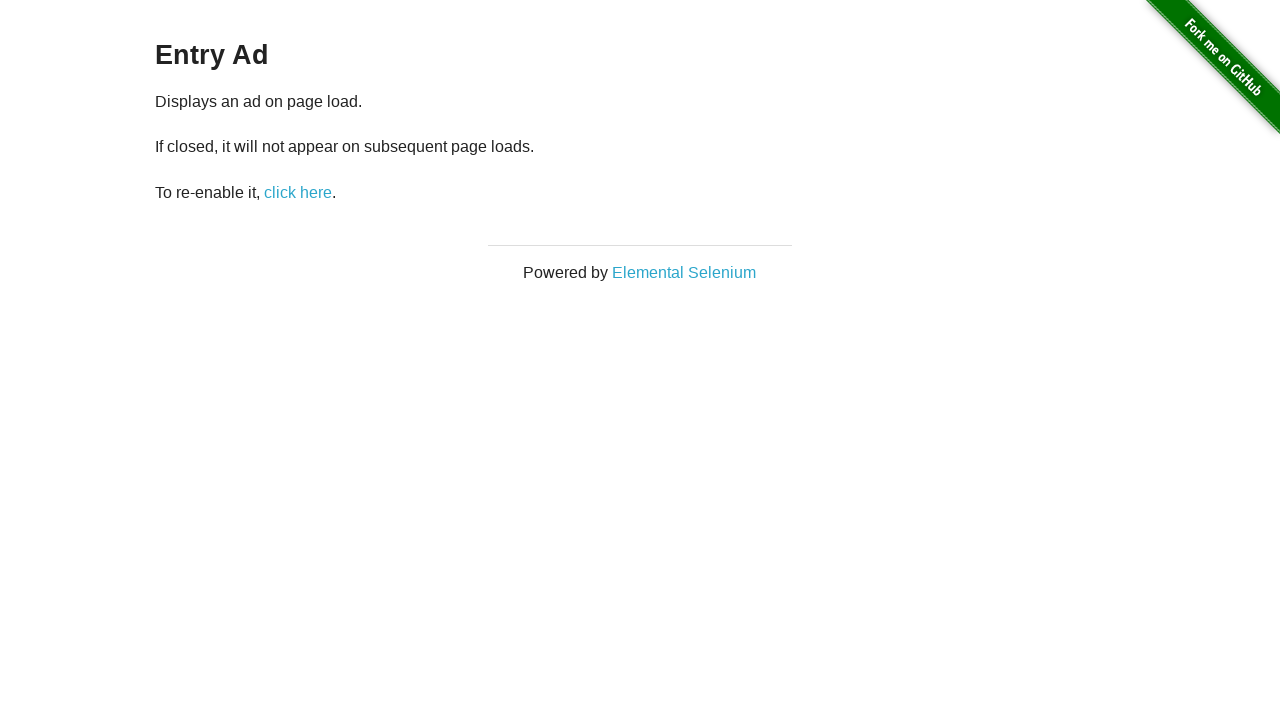